Tests handling browser alert dialogs by clicking a button that triggers an alert and dismissing it

Starting URL: https://demoqa.com/alerts

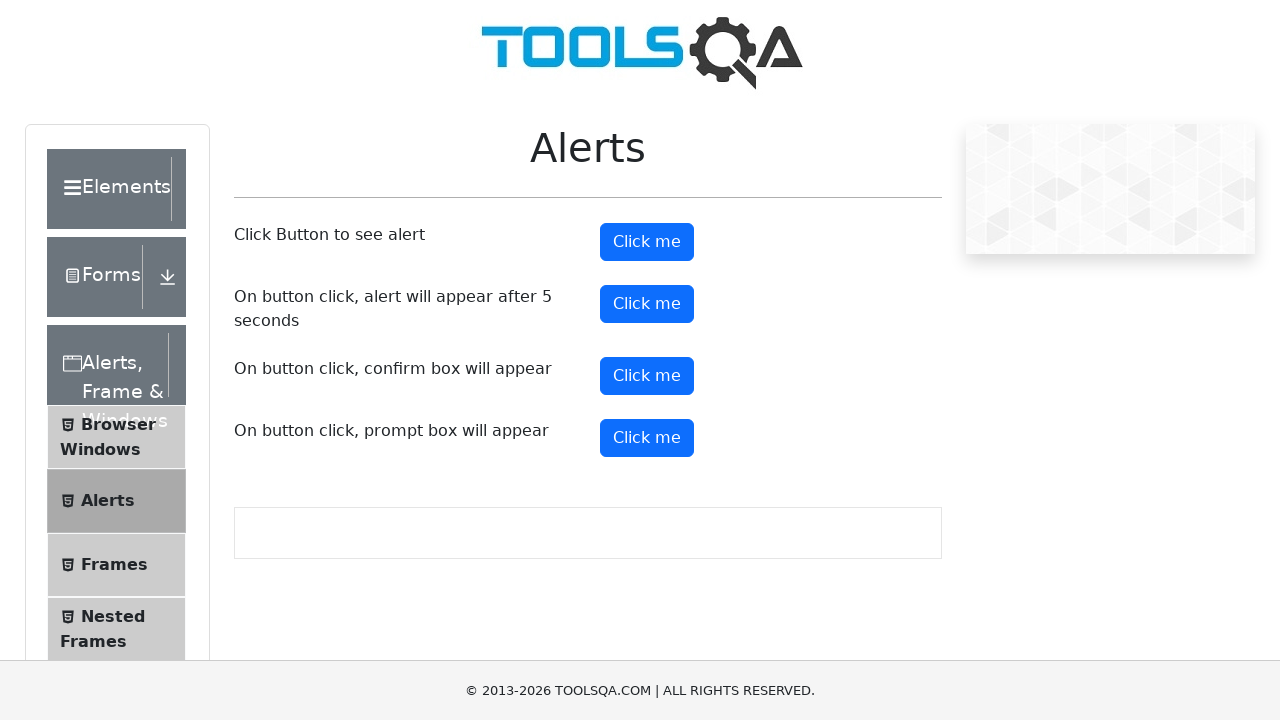

Set up dialog handler to dismiss alerts
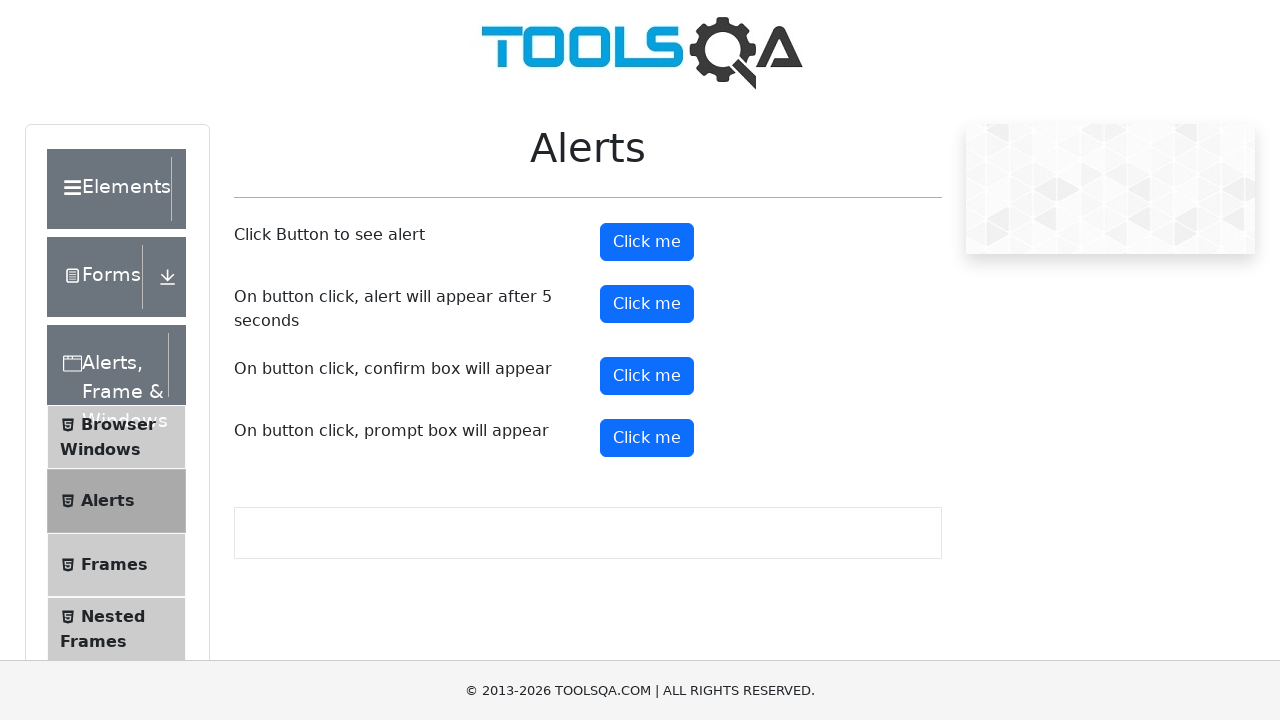

Clicked alert button to trigger alert dialog at (647, 242) on #alertButton
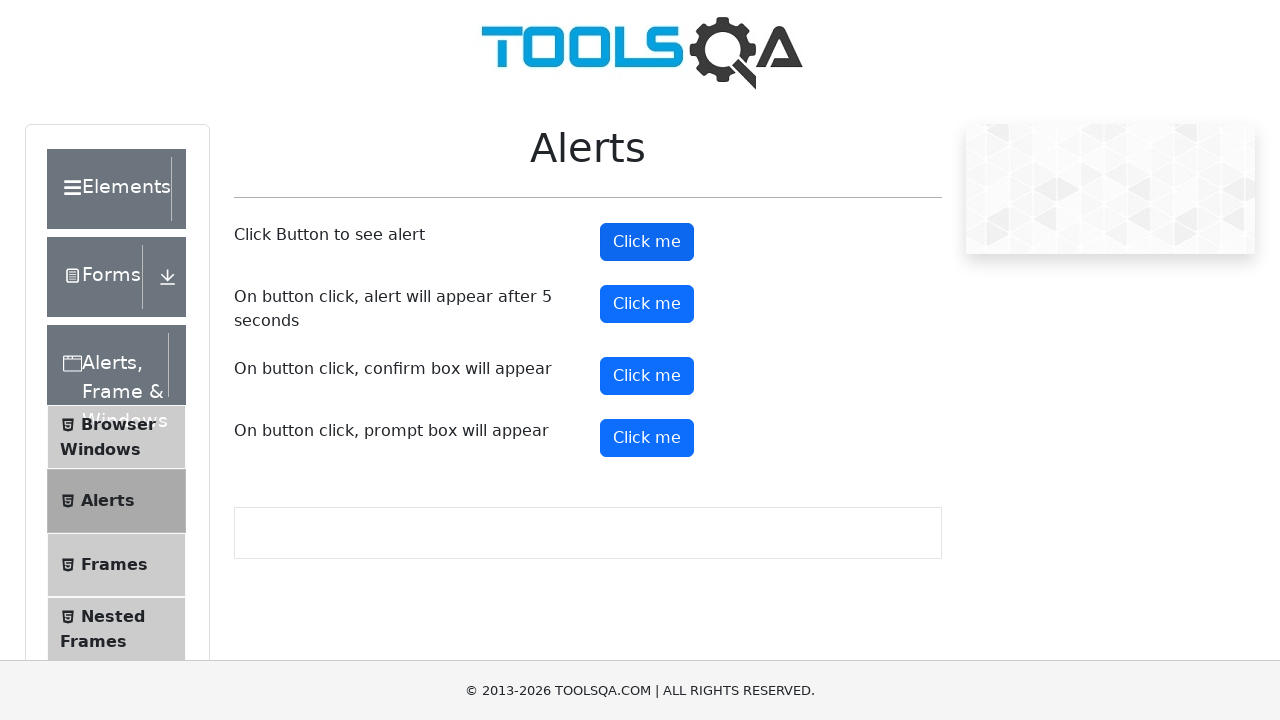

Waited for dialog handling to complete
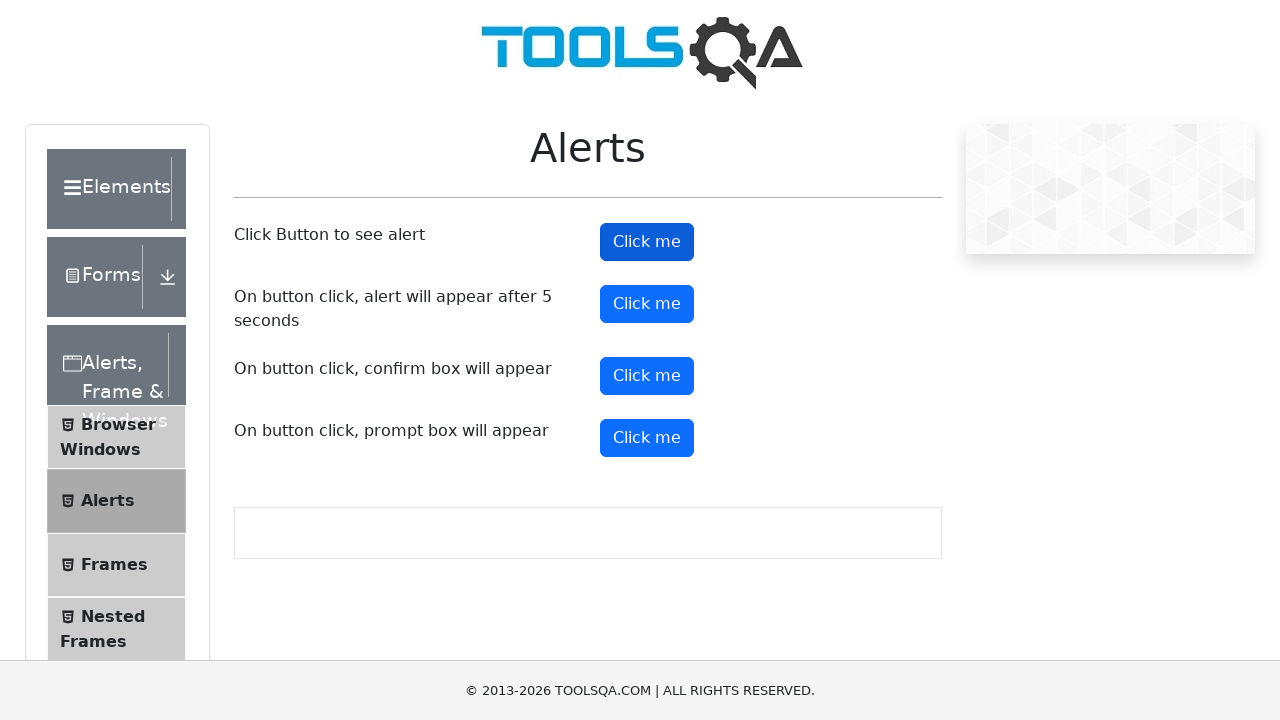

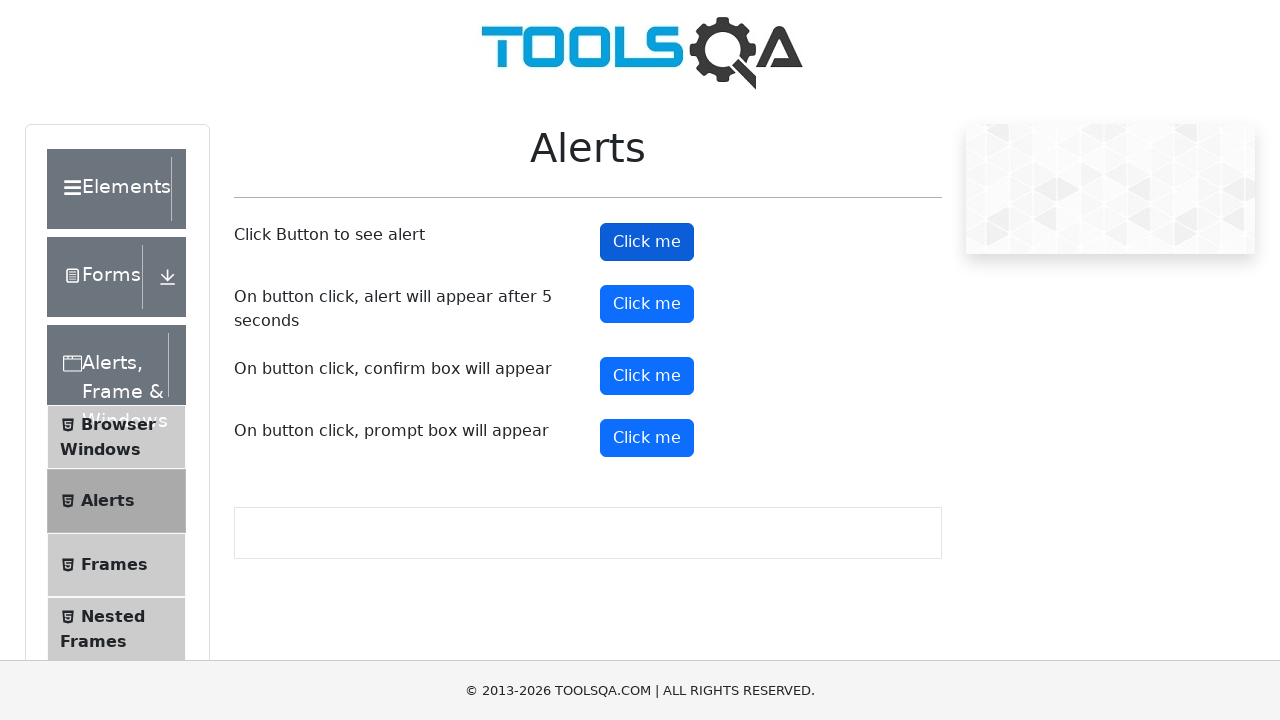